Tests adding a new todo item by filling the input field and pressing Enter, then verifying the todo appears in the list

Starting URL: https://demo.playwright.dev/todomvc

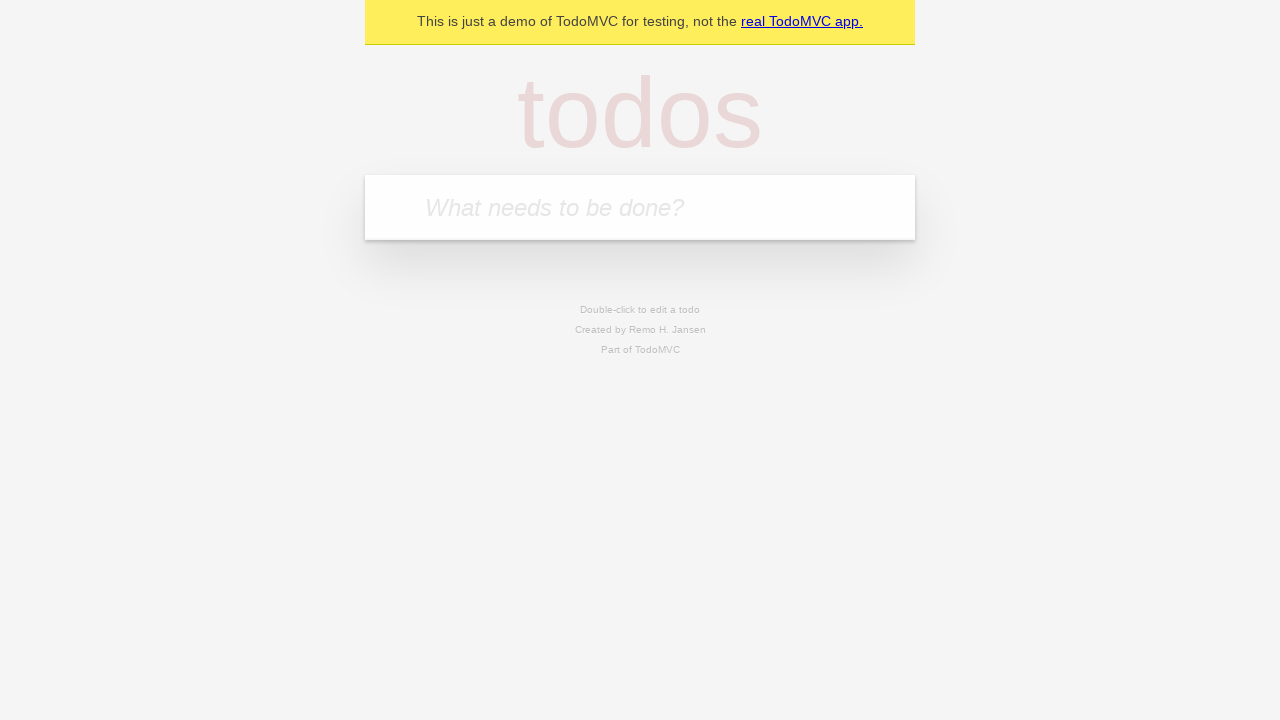

Navigated to TodoMVC demo application
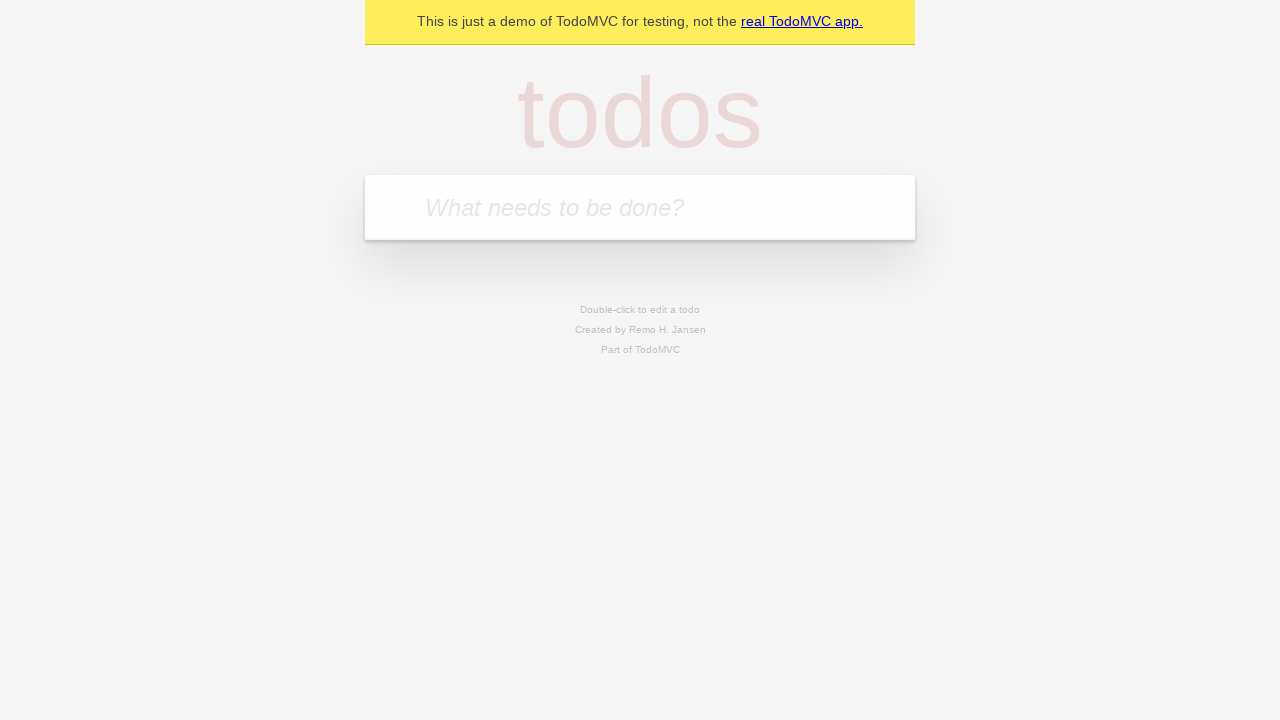

Filled new todo input field with 'Buy groceries' on .new-todo
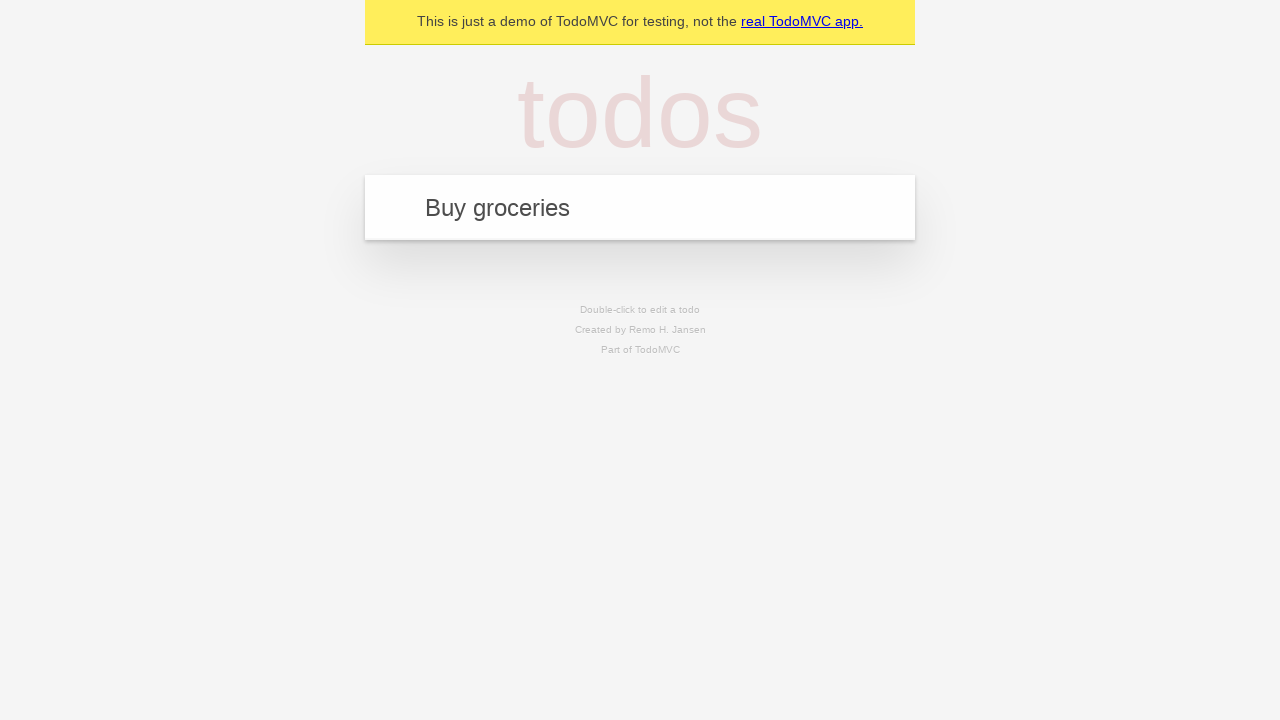

Pressed Enter to add the todo item on .new-todo
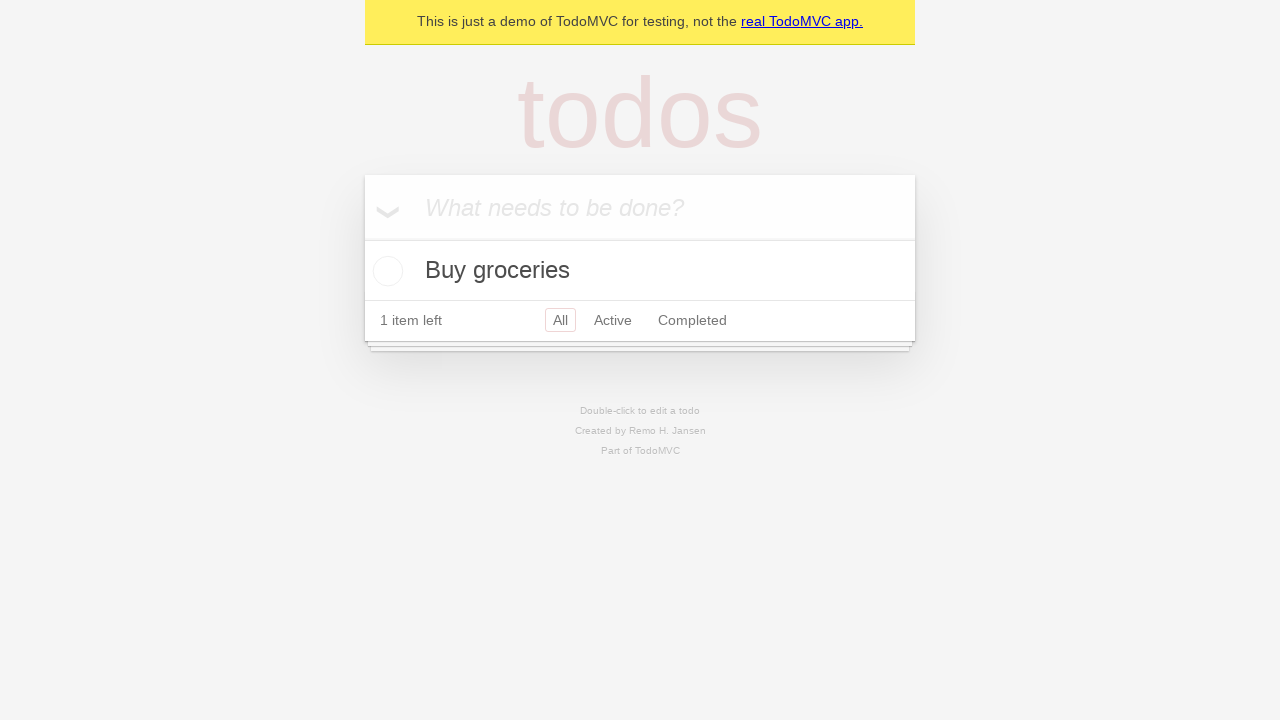

Todo item appeared in the list
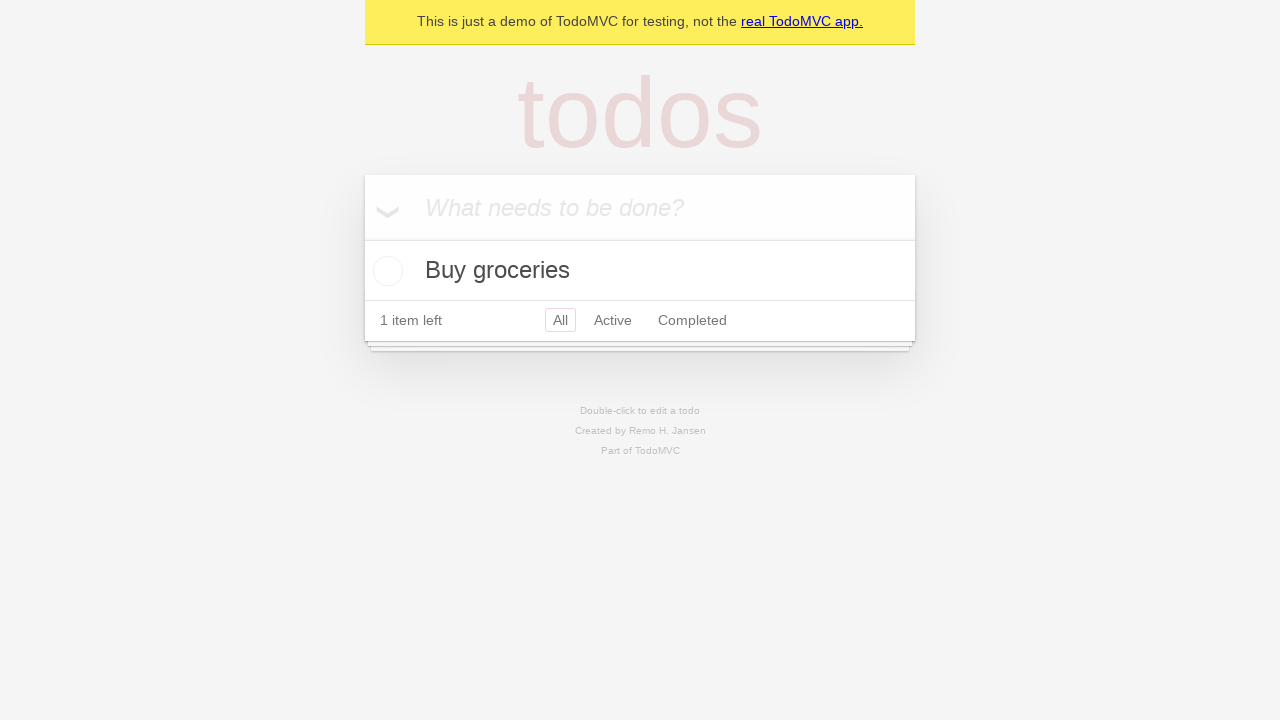

Verified the newly added todo 'Buy groceries' appears in the list
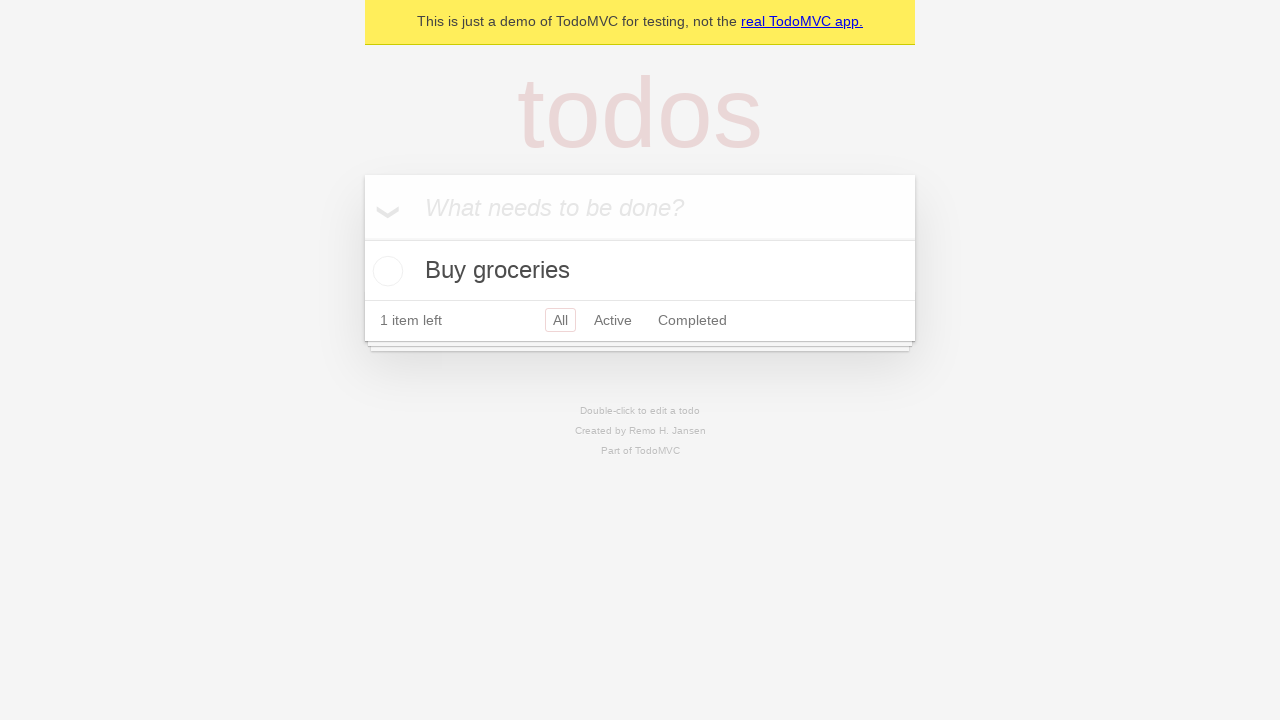

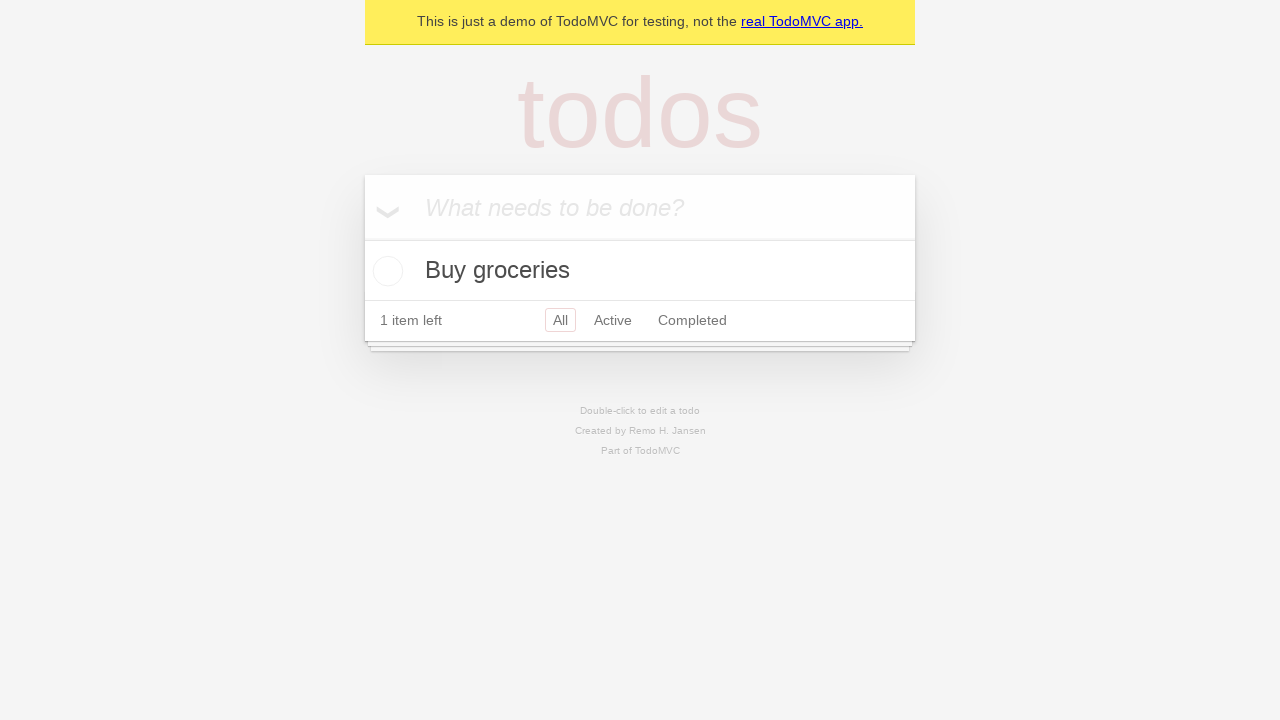